Tests clicking a button that has a dynamically generated ID attribute

Starting URL: http://uitestingplayground.com/dynamicid

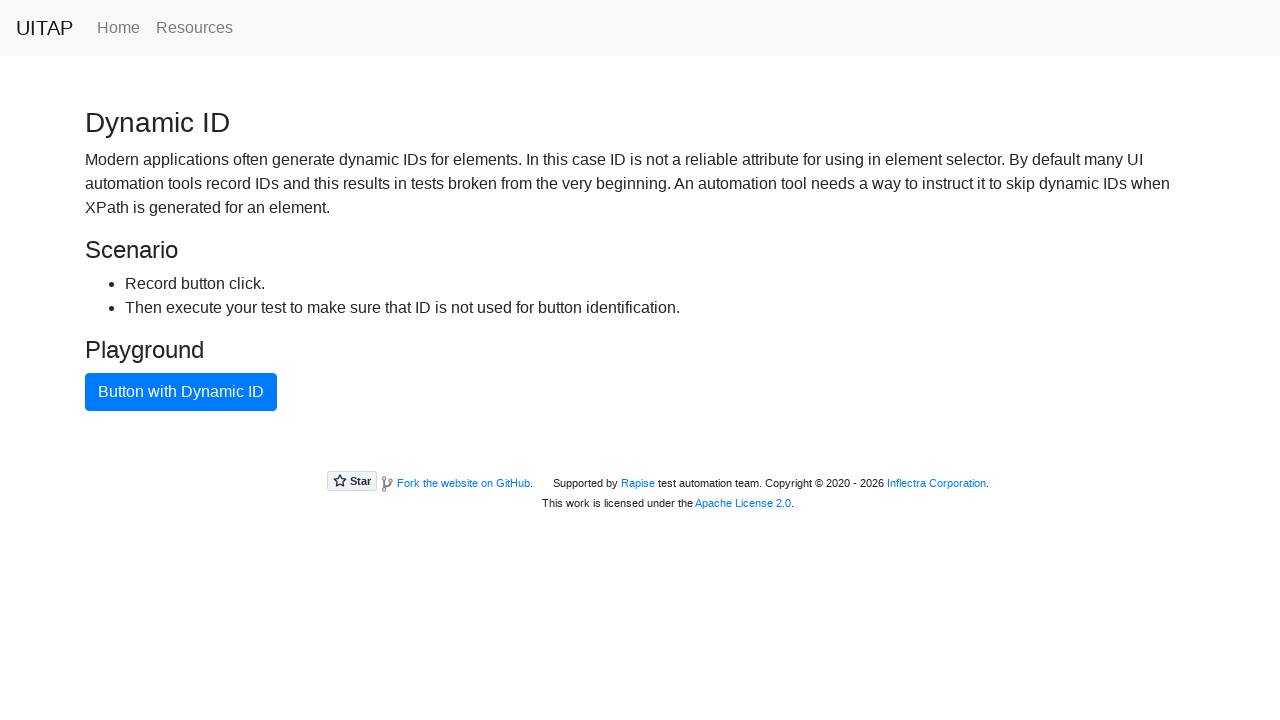

Navigated to Dynamic ID test page
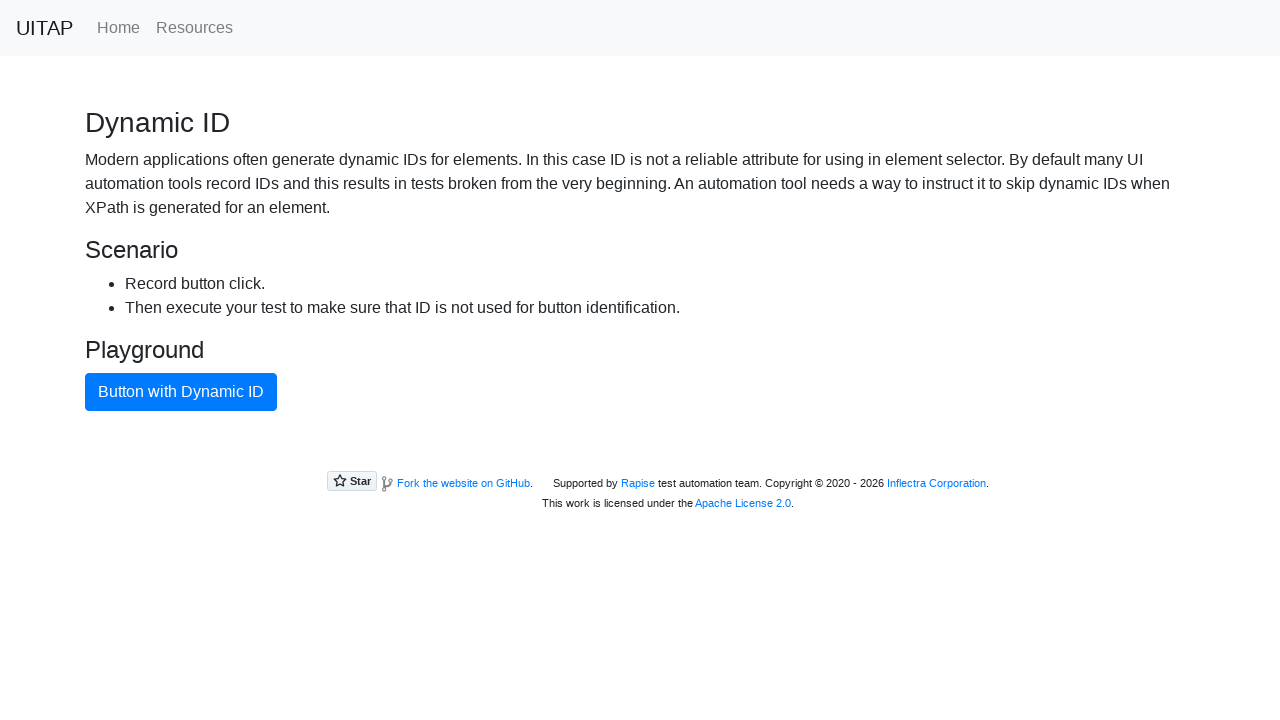

Clicked button with dynamically generated ID using class selector at (181, 392) on .btn.btn-primary
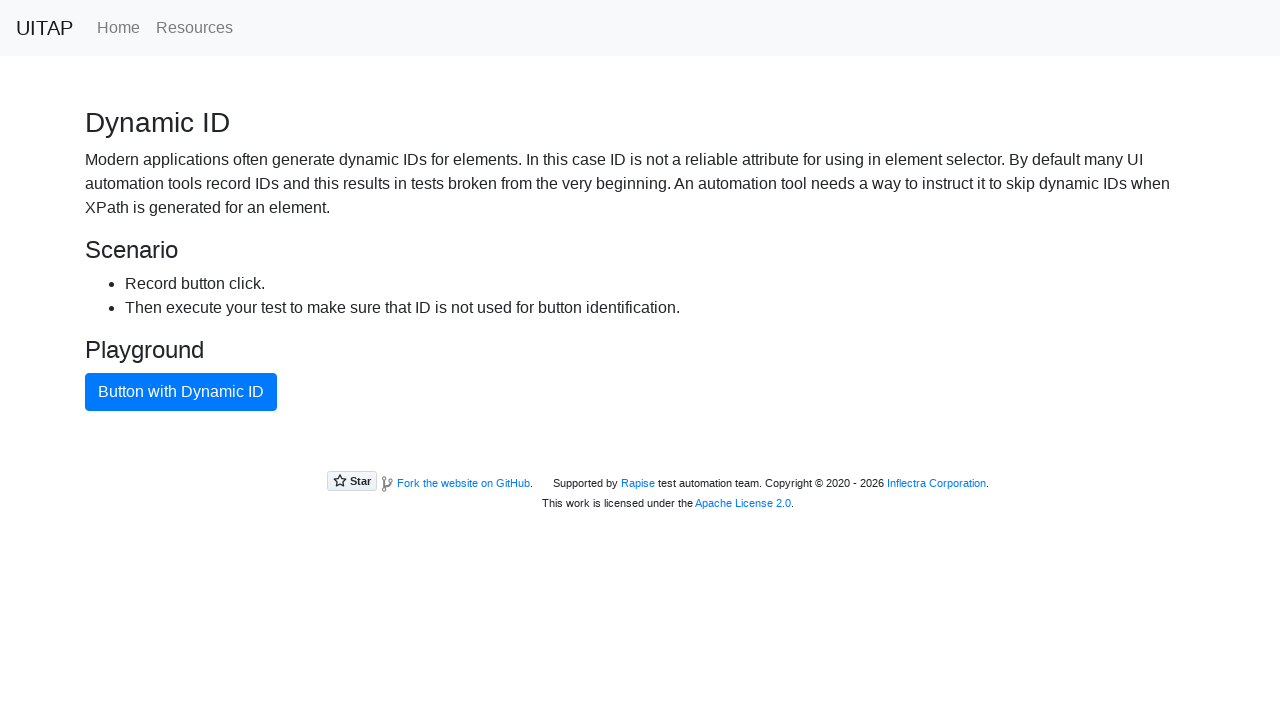

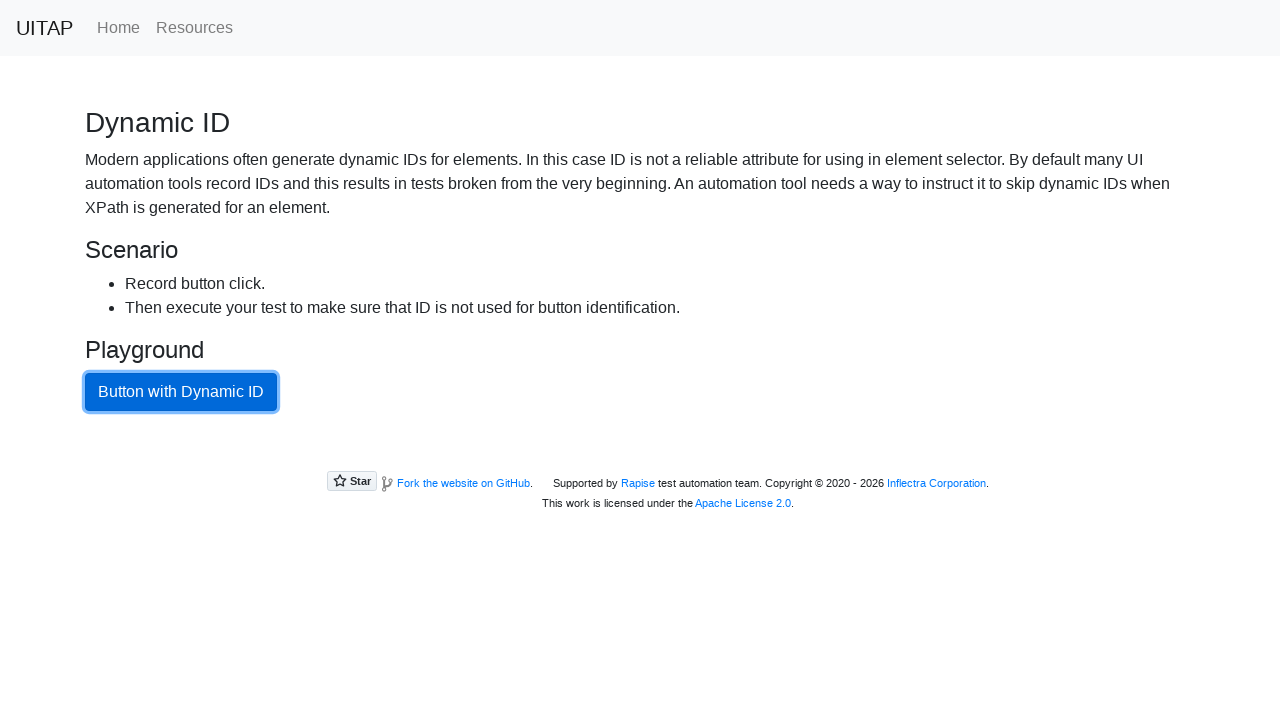